Navigates to a jobs website and clicks on the Jobs link to access the jobs listing page

Starting URL: https://alchemy.hguy.co/jobs/

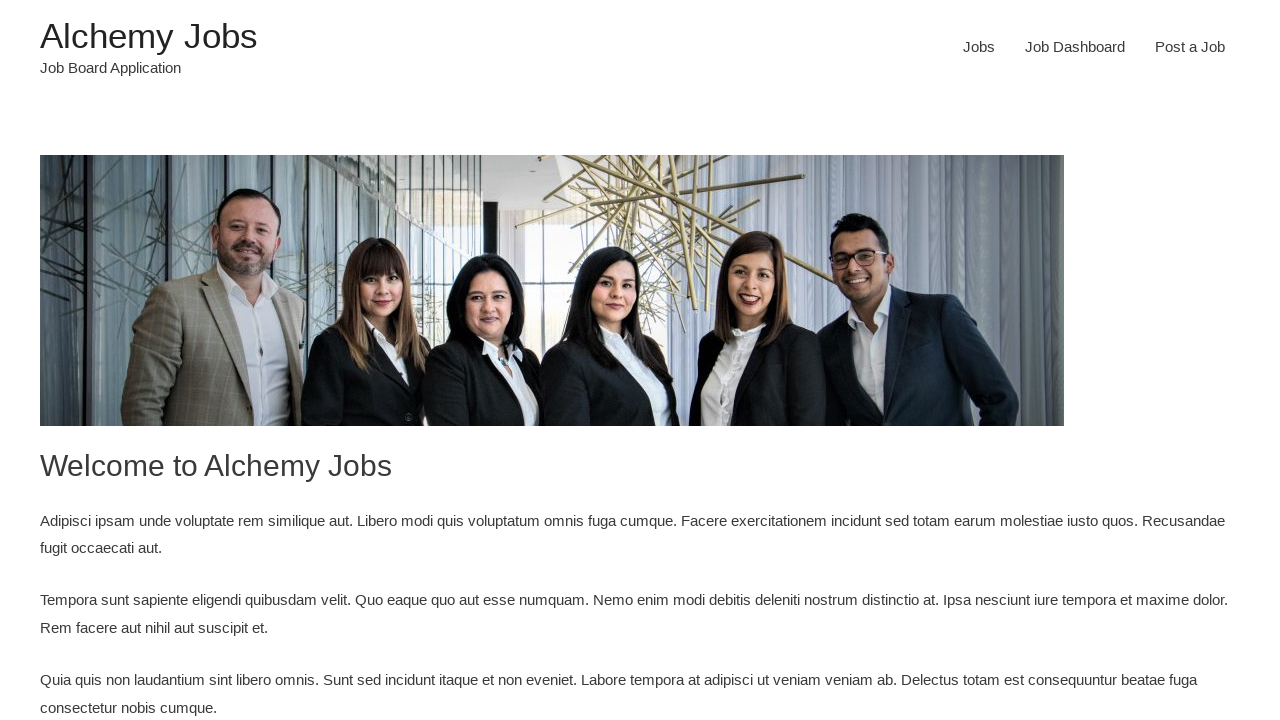

Navigated to jobs website at https://alchemy.hguy.co/jobs/
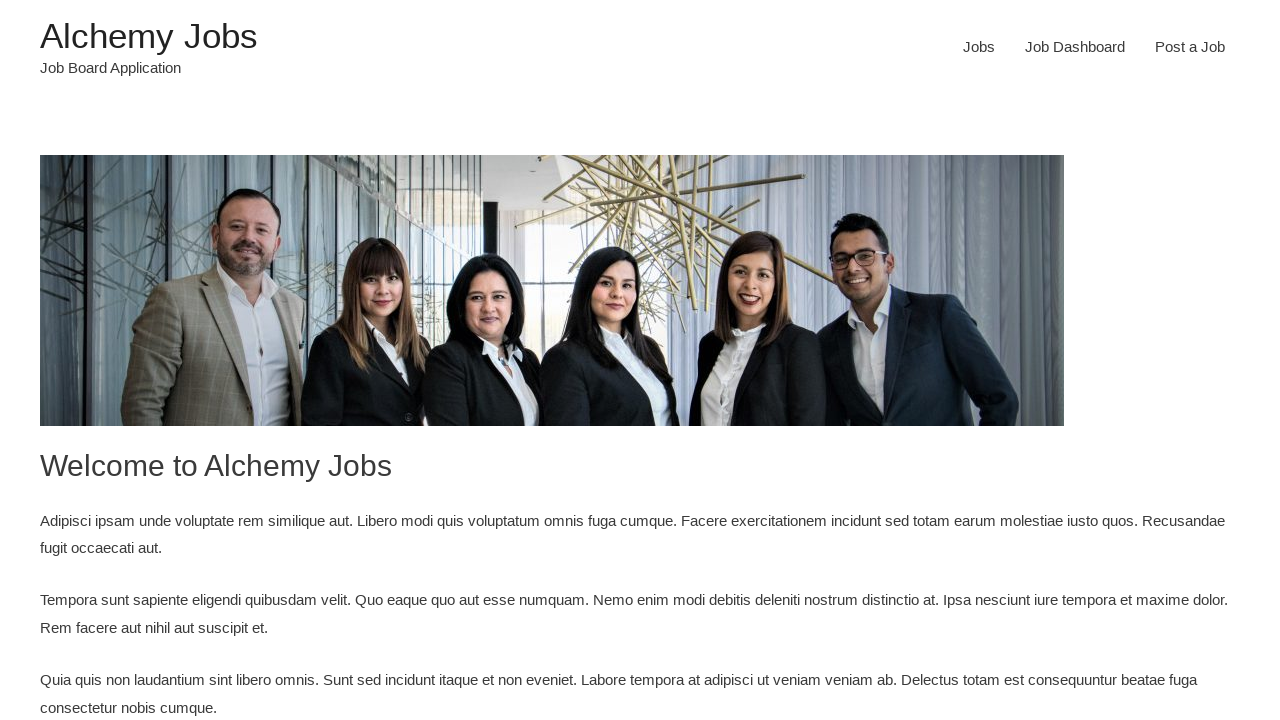

Clicked on the Jobs link at (979, 47) on xpath=//a[text()='Jobs']
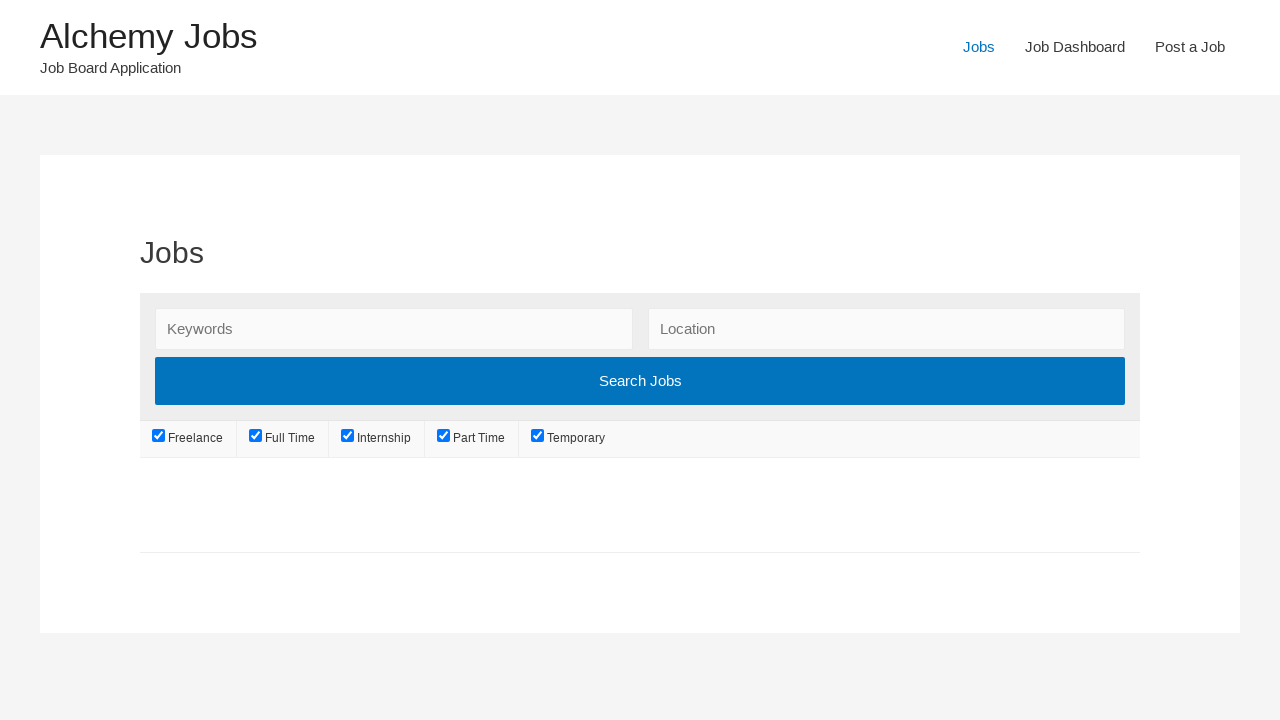

Waited for jobs listing page to load completely
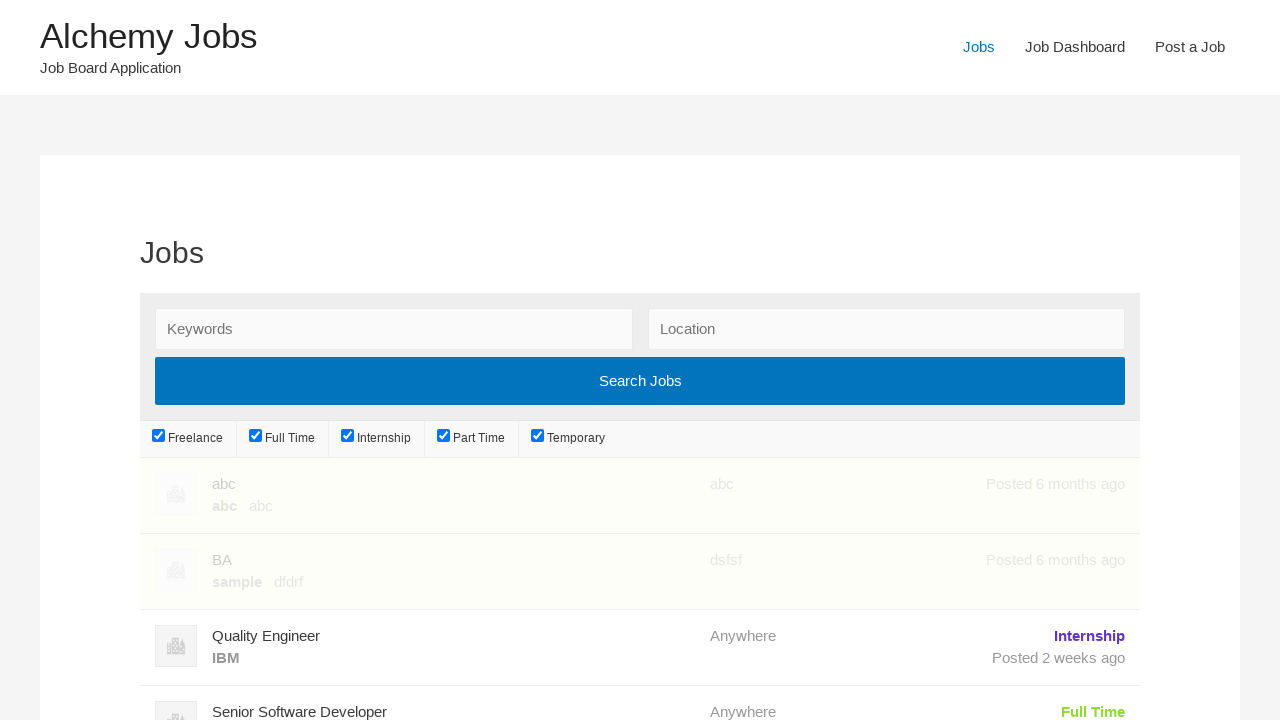

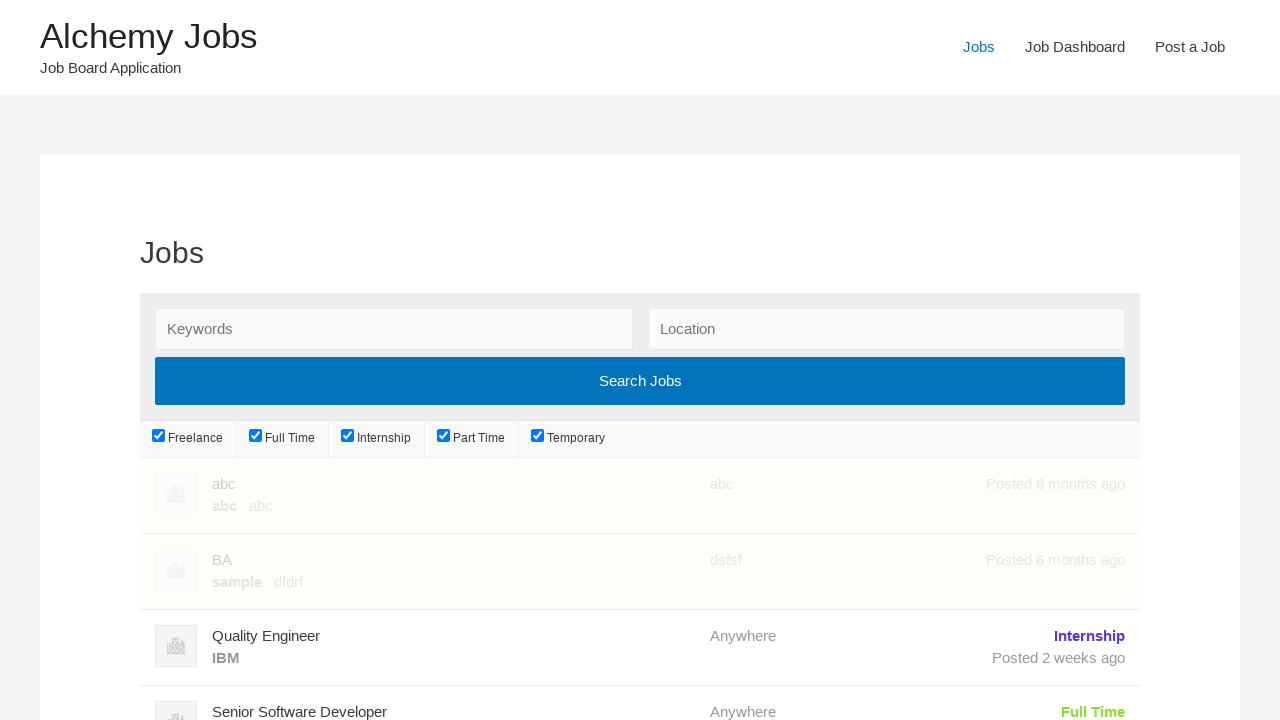